Tests adding specific grocery items (Cucumber, Brocolli, Beetroot) to cart on an e-commerce practice site by searching through product listings and clicking add to cart buttons

Starting URL: https://rahulshettyacademy.com/seleniumPractise/

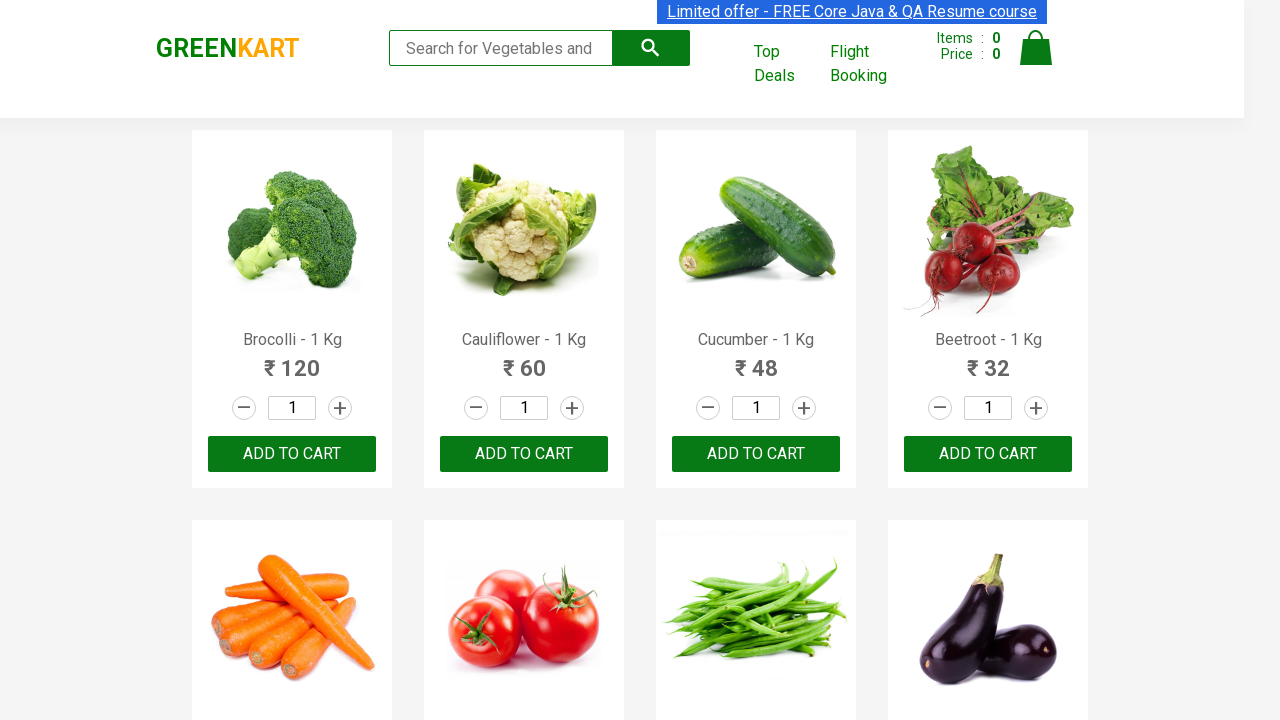

Waited for product listings to load
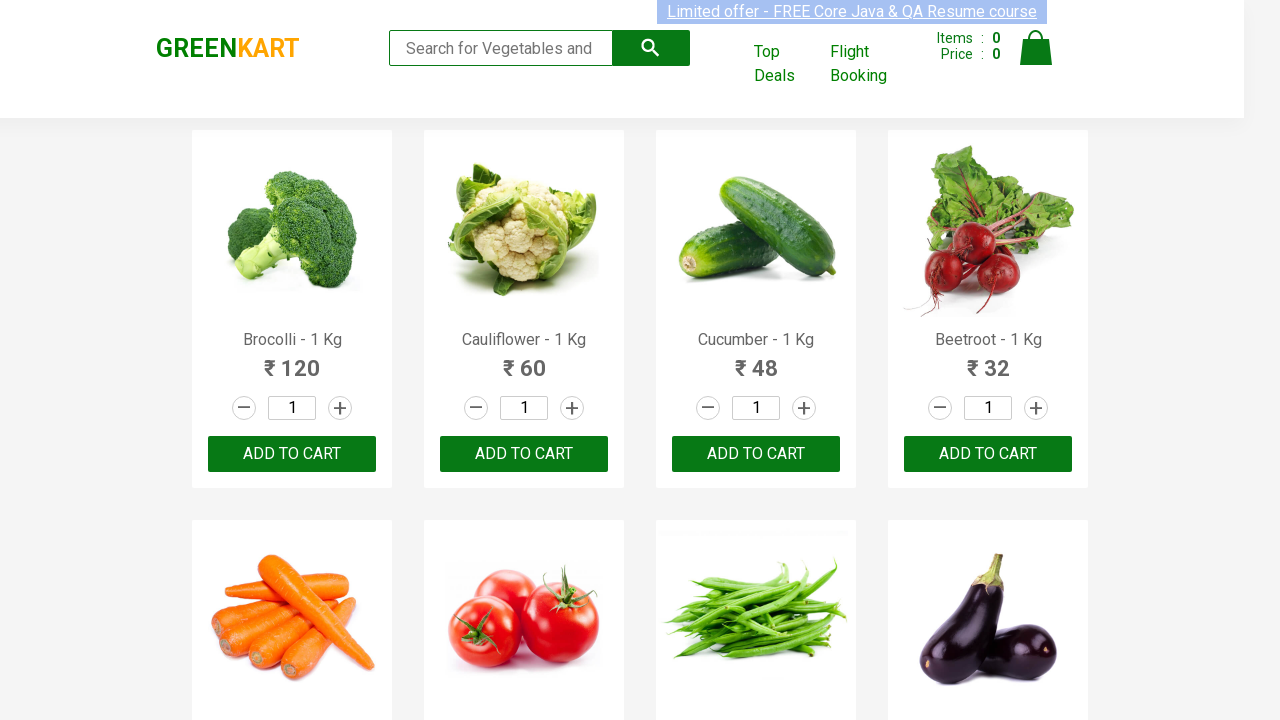

Added Brocolli to cart at (292, 454) on xpath=//div[@class='product-action']/button >> nth=0
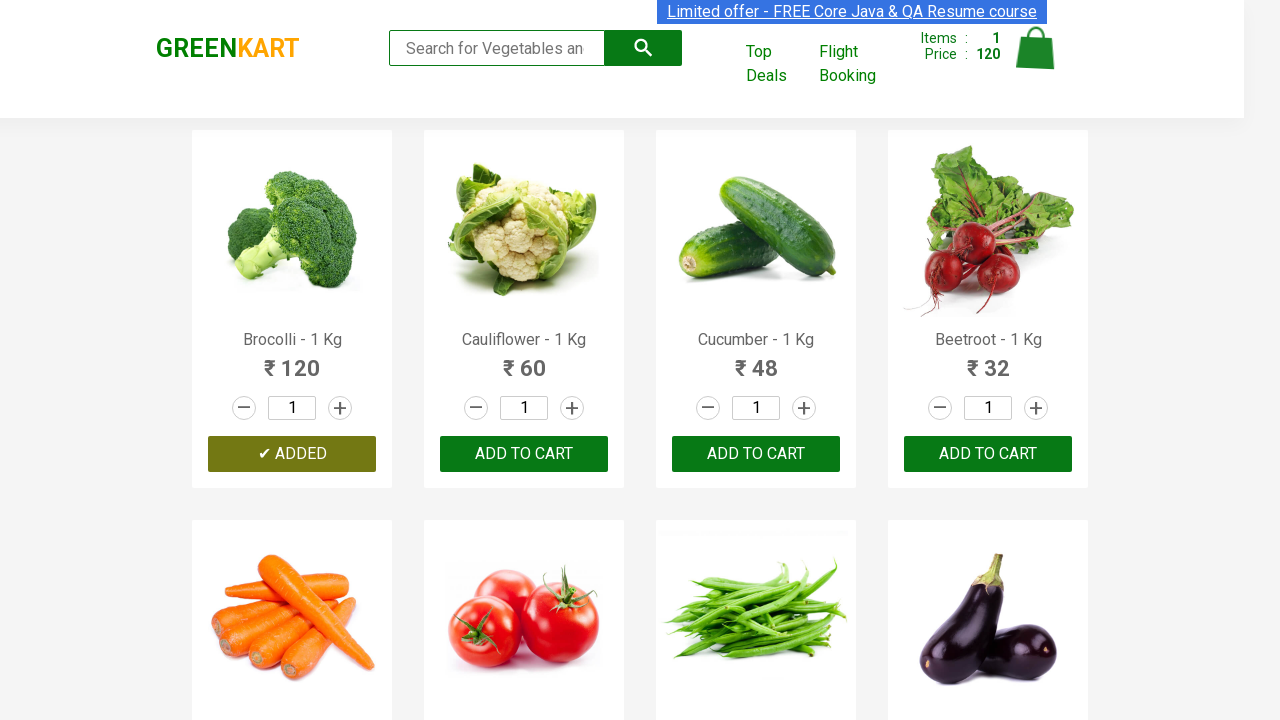

Added Cucumber to cart at (756, 454) on xpath=//div[@class='product-action']/button >> nth=2
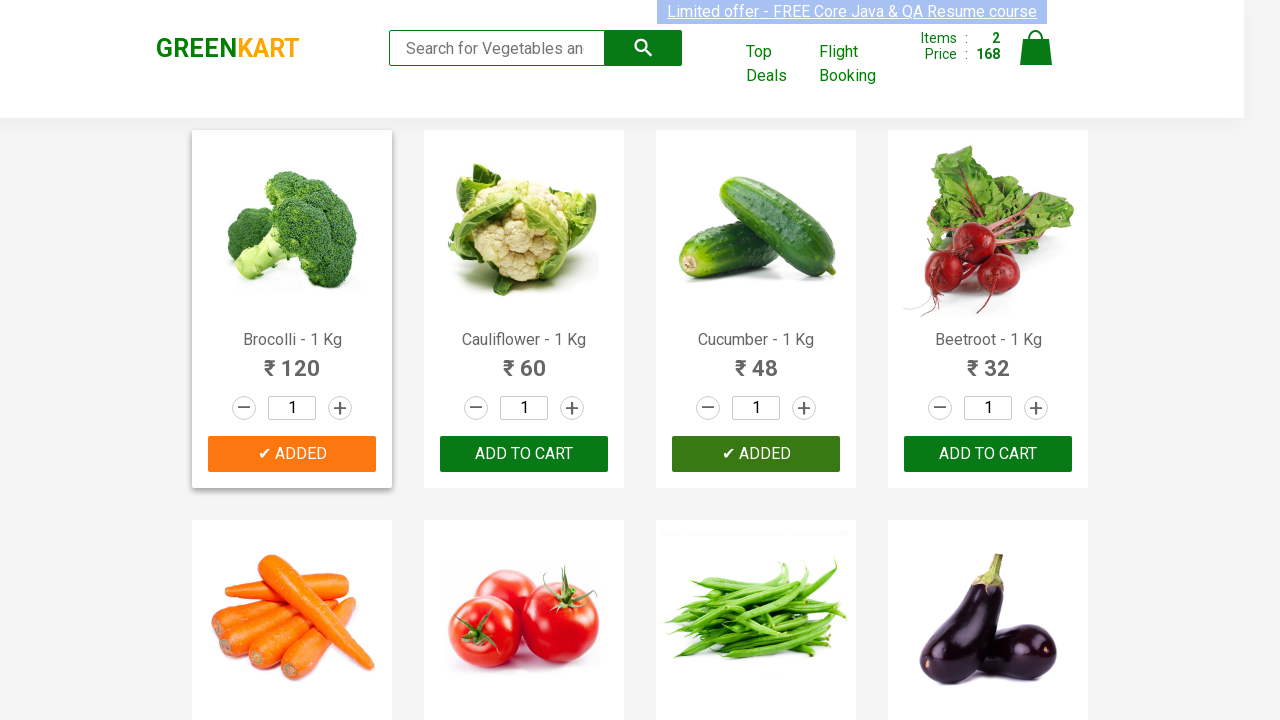

Added Beetroot to cart at (988, 454) on xpath=//div[@class='product-action']/button >> nth=3
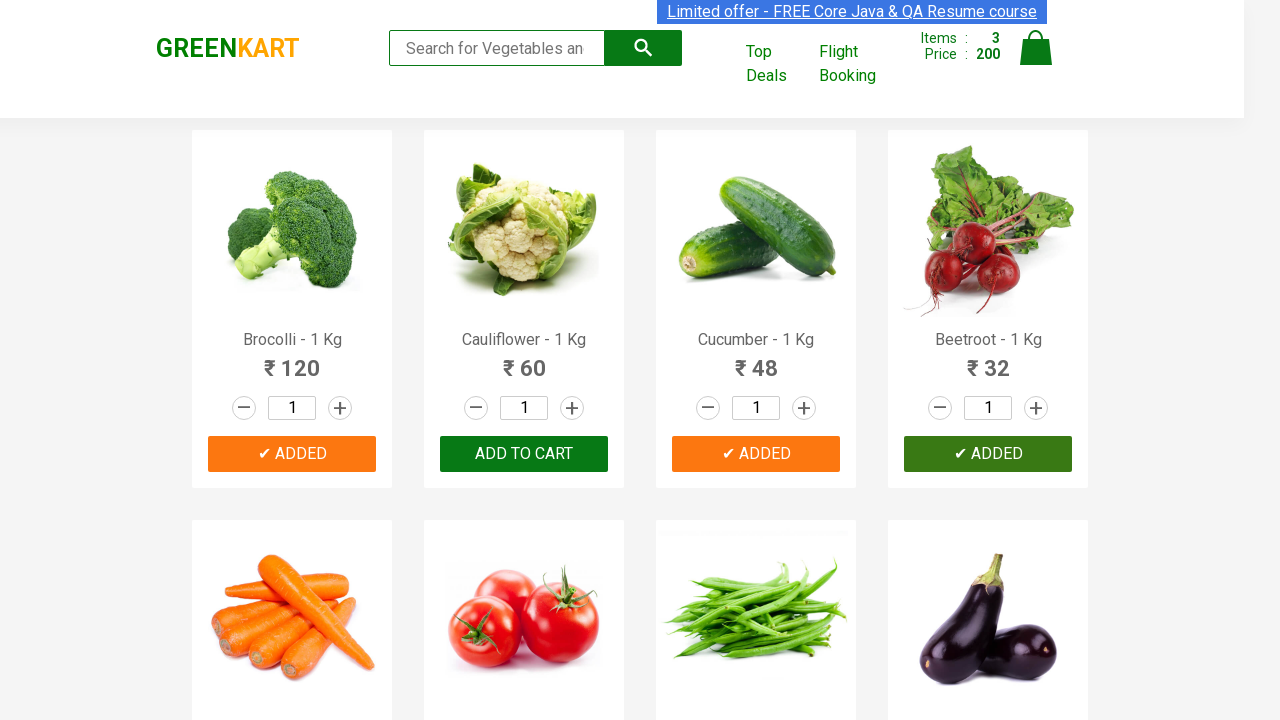

All required items (Cucumber, Brocolli, Beetroot) added to cart successfully
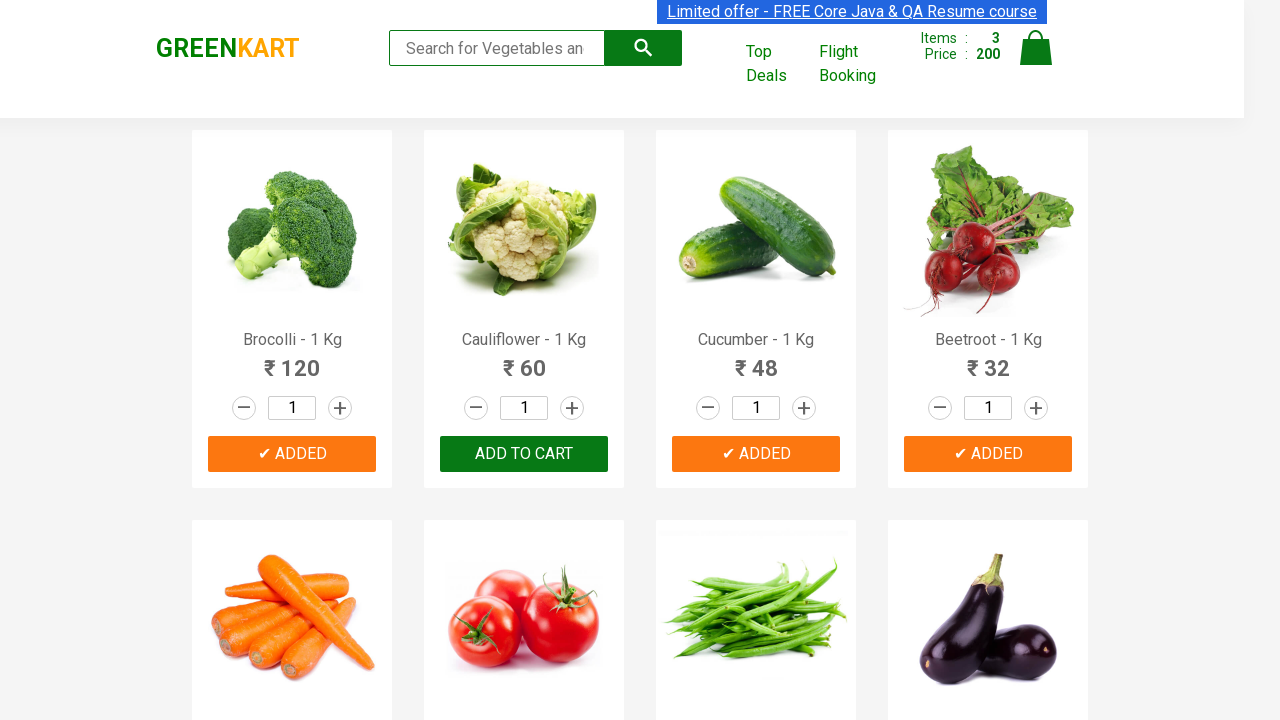

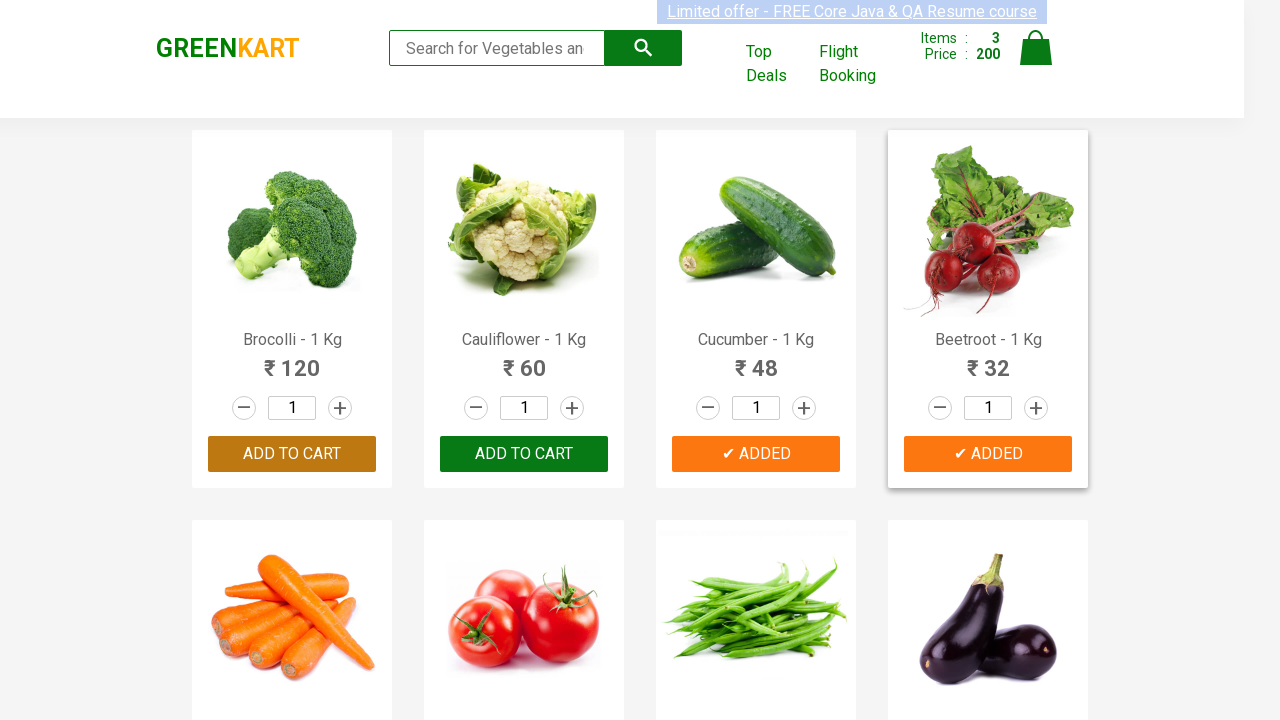